Tests the search functionality on Python.org by entering "pycon" as a search query and submitting the form, then verifying results are returned.

Starting URL: http://www.python.org

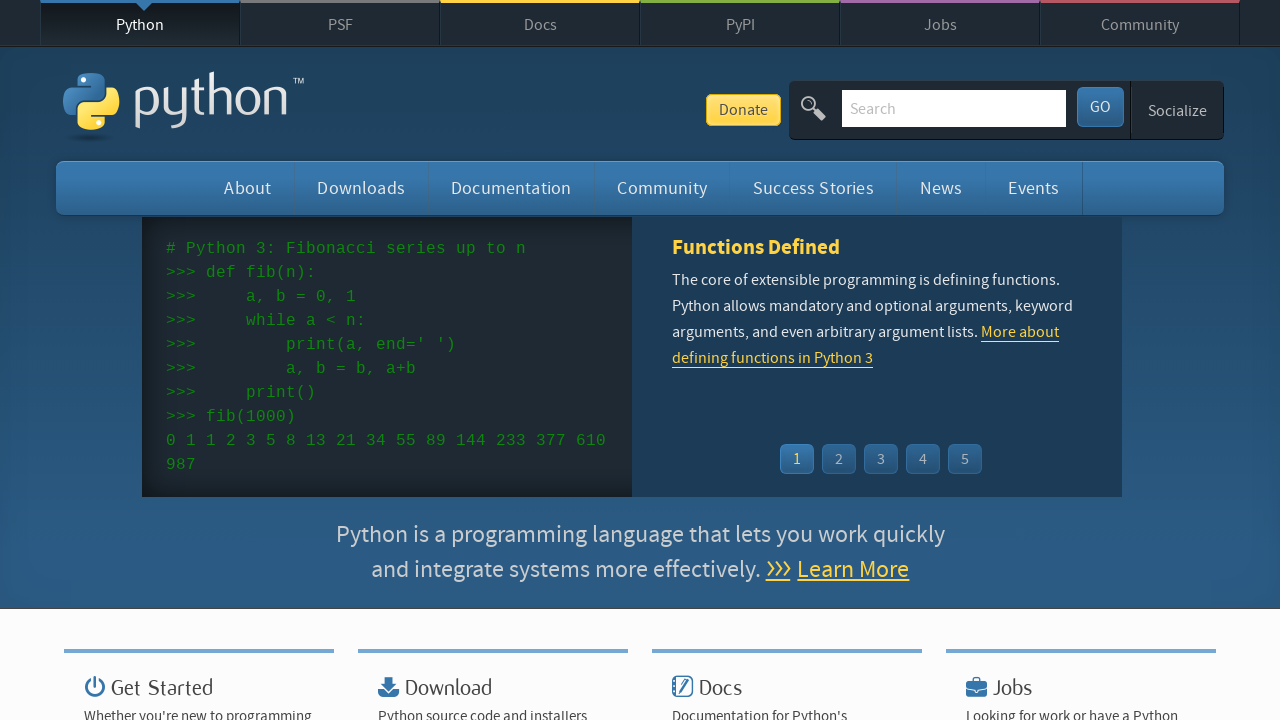

Verified 'Python' is in page title
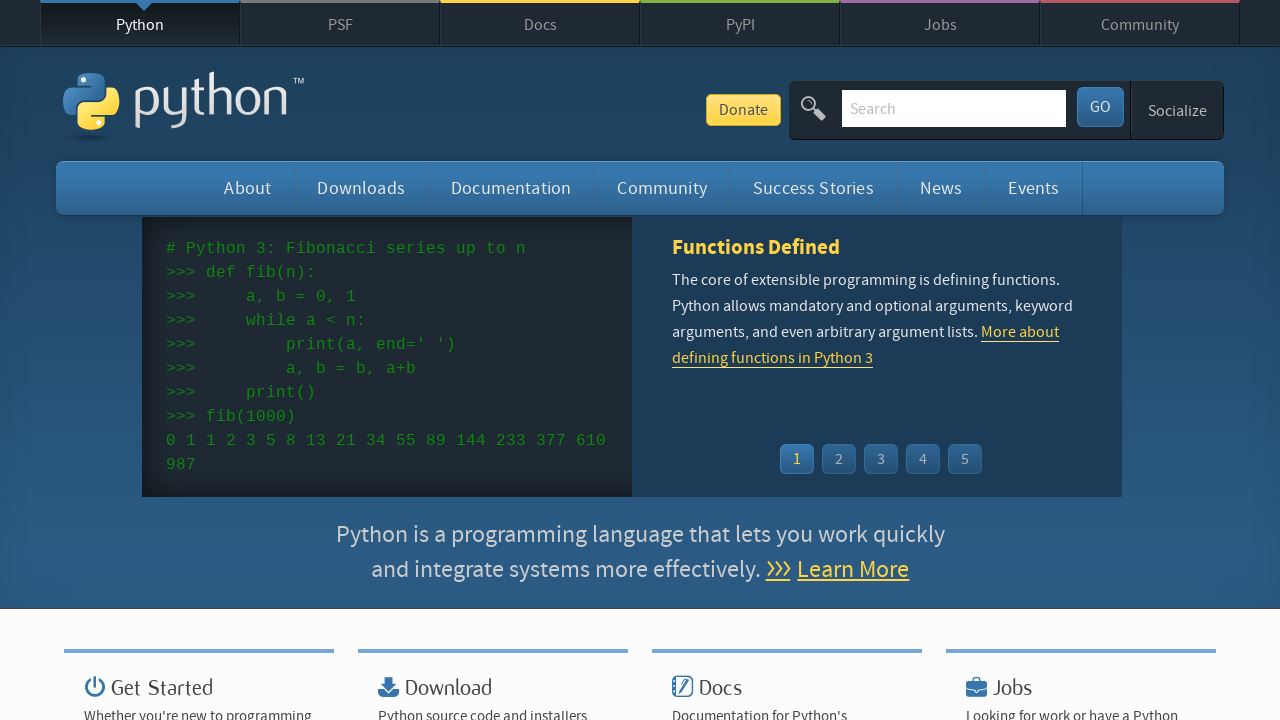

Filled search box with 'pycon' query on input[name='q']
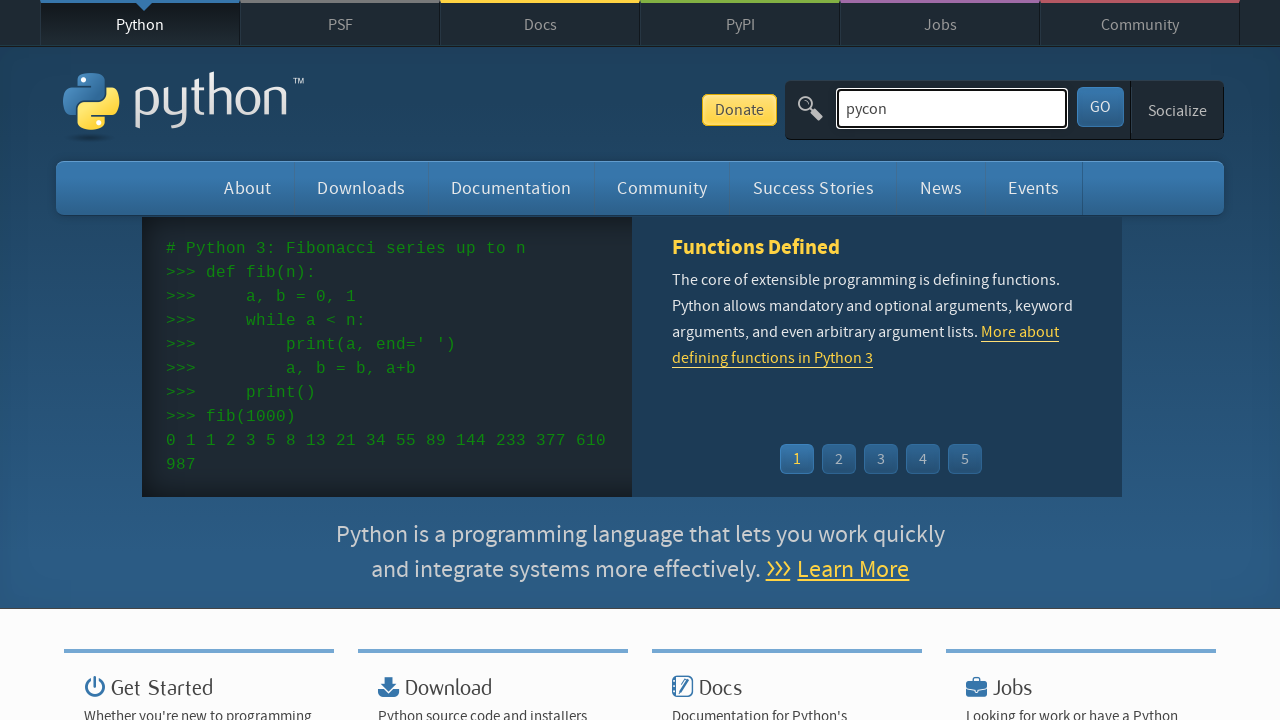

Submitted search form by pressing Enter on input[name='q']
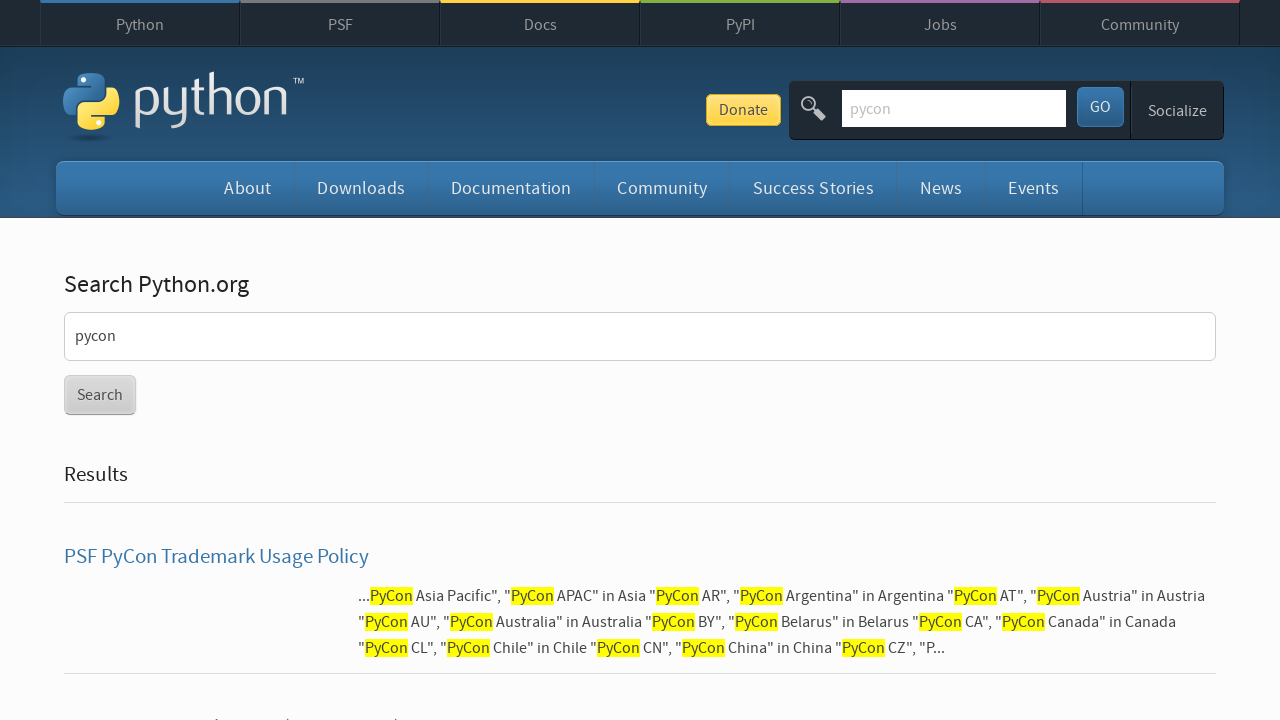

Waited for page to reach networkidle state
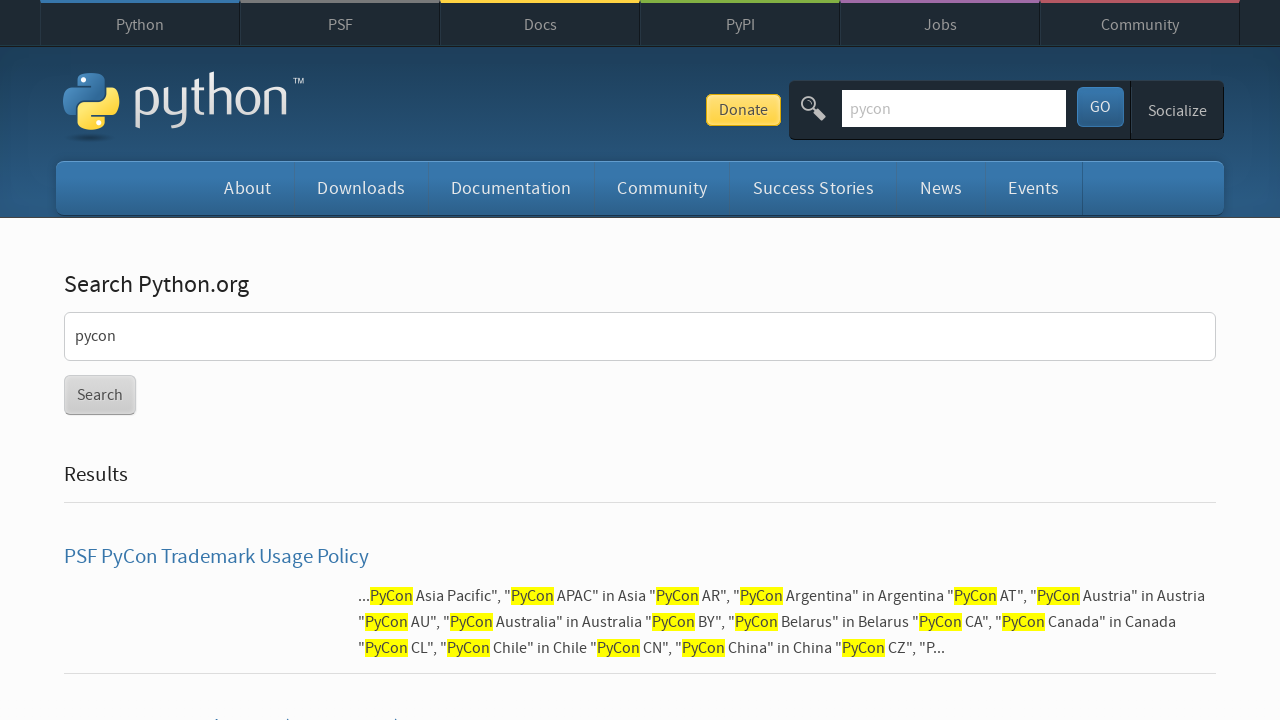

Verified search results were returned (no 'No results found' message)
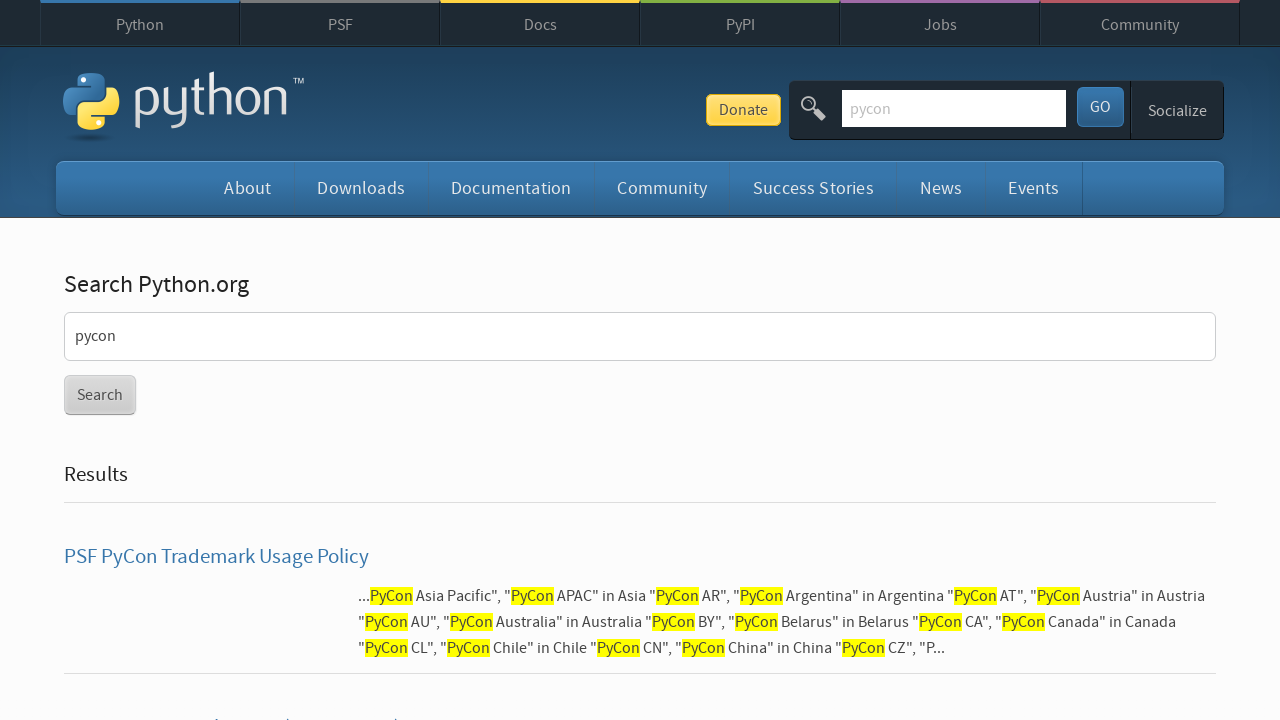

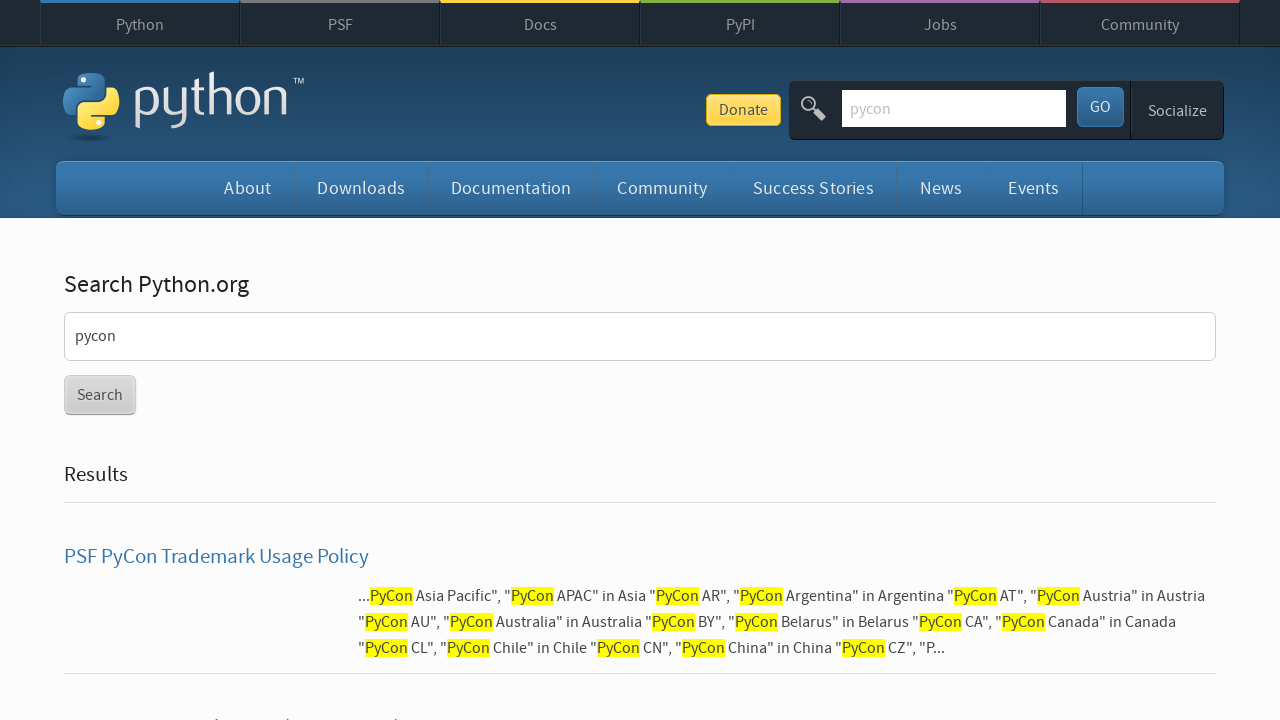